Navigates to a GitHub user profile page and waits for the page title to contain the username

Starting URL: https://github.com/devanshsingh15

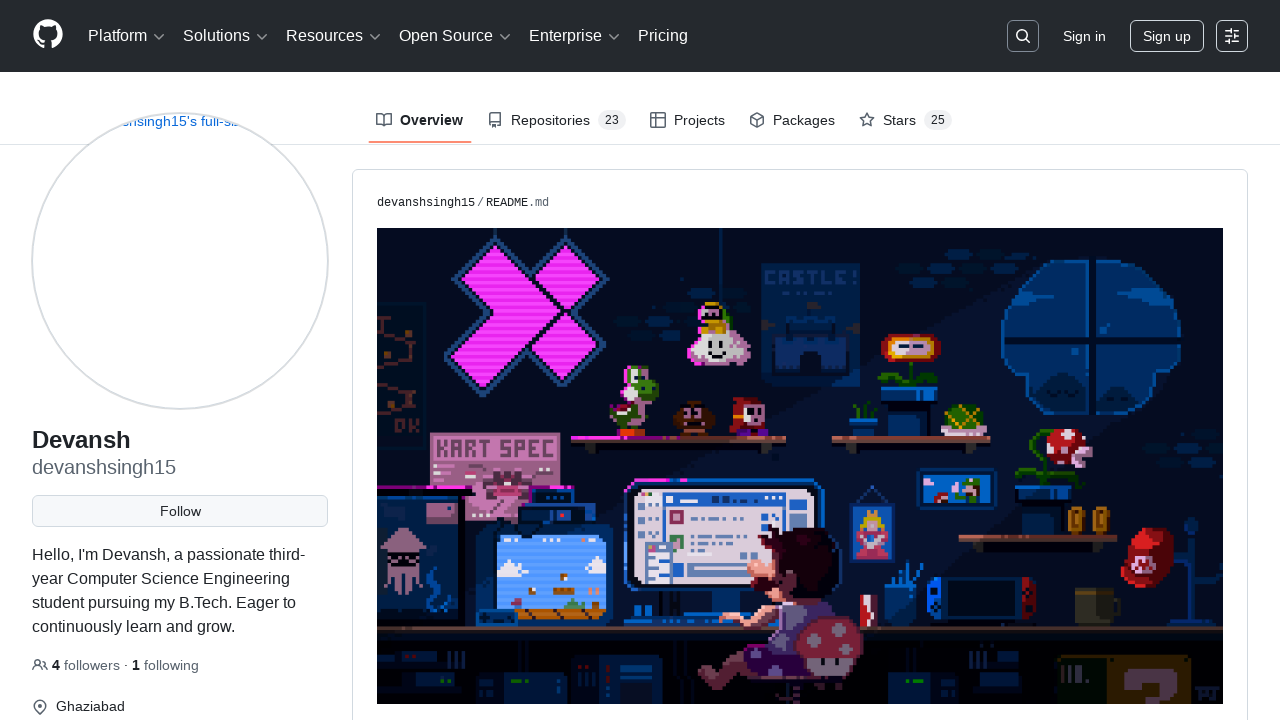

Navigated to GitHub user profile page for devanshsingh15
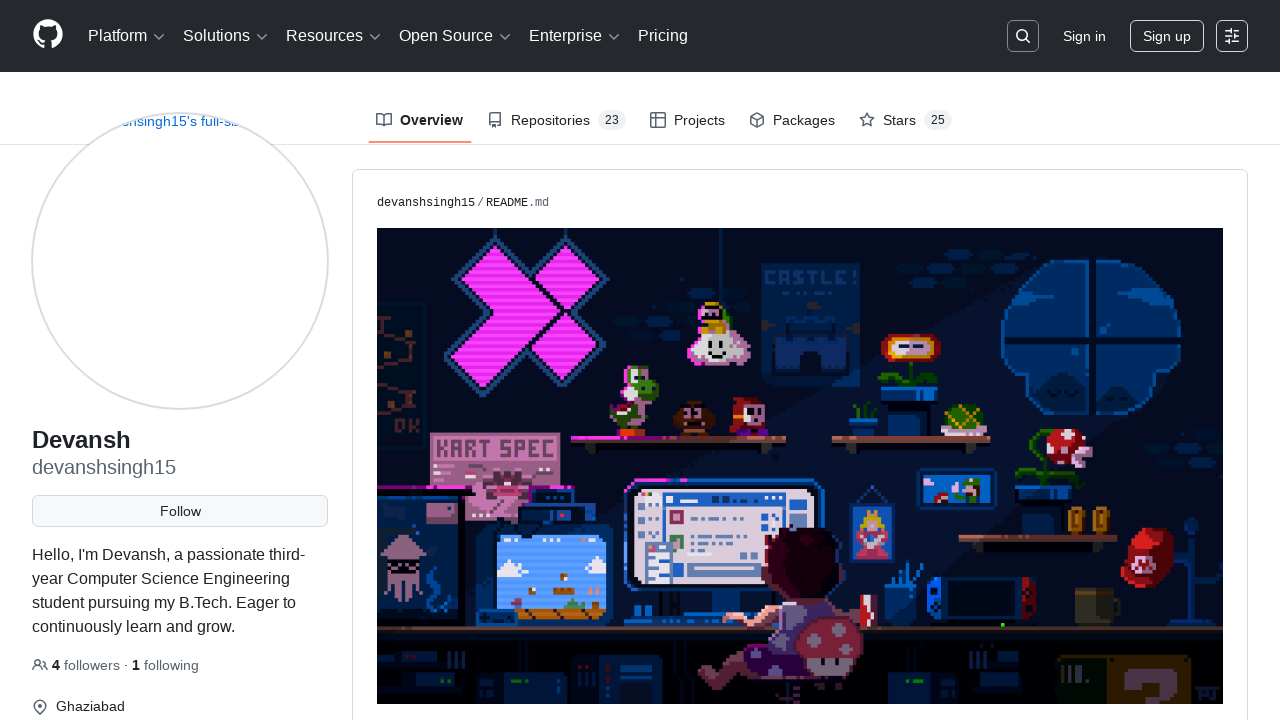

Page title loaded and contains username 'devanshsingh15'
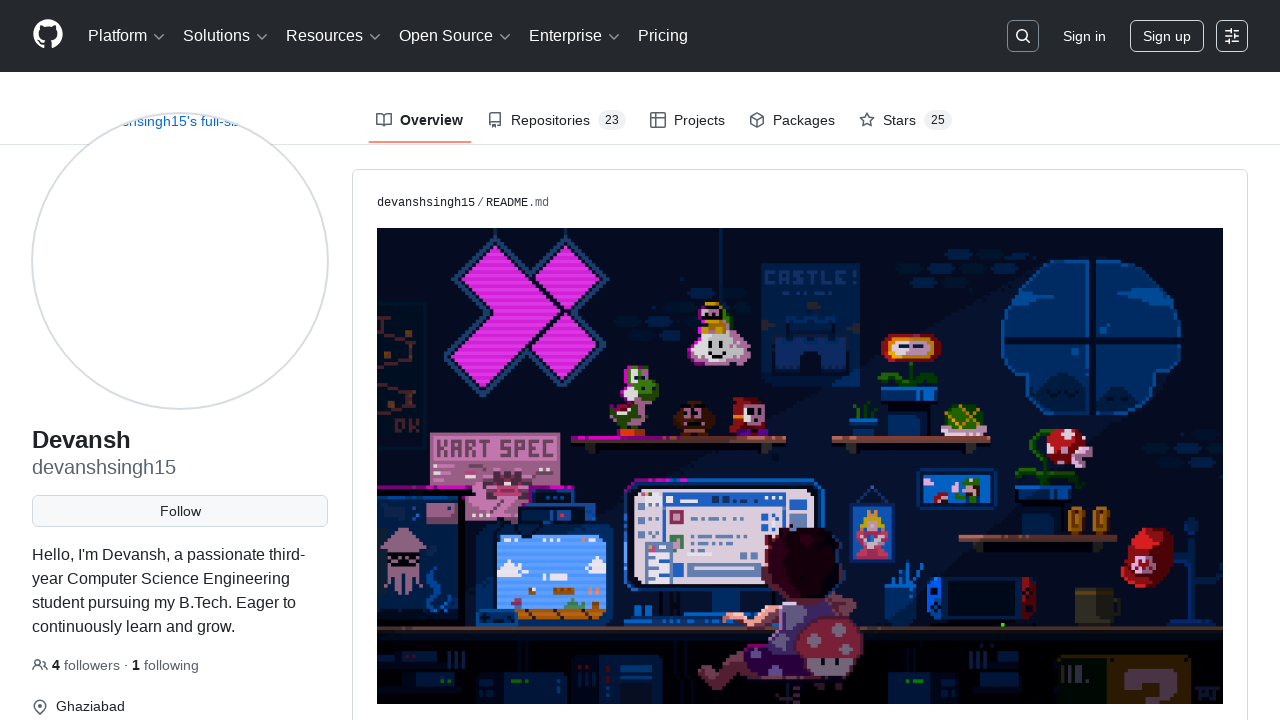

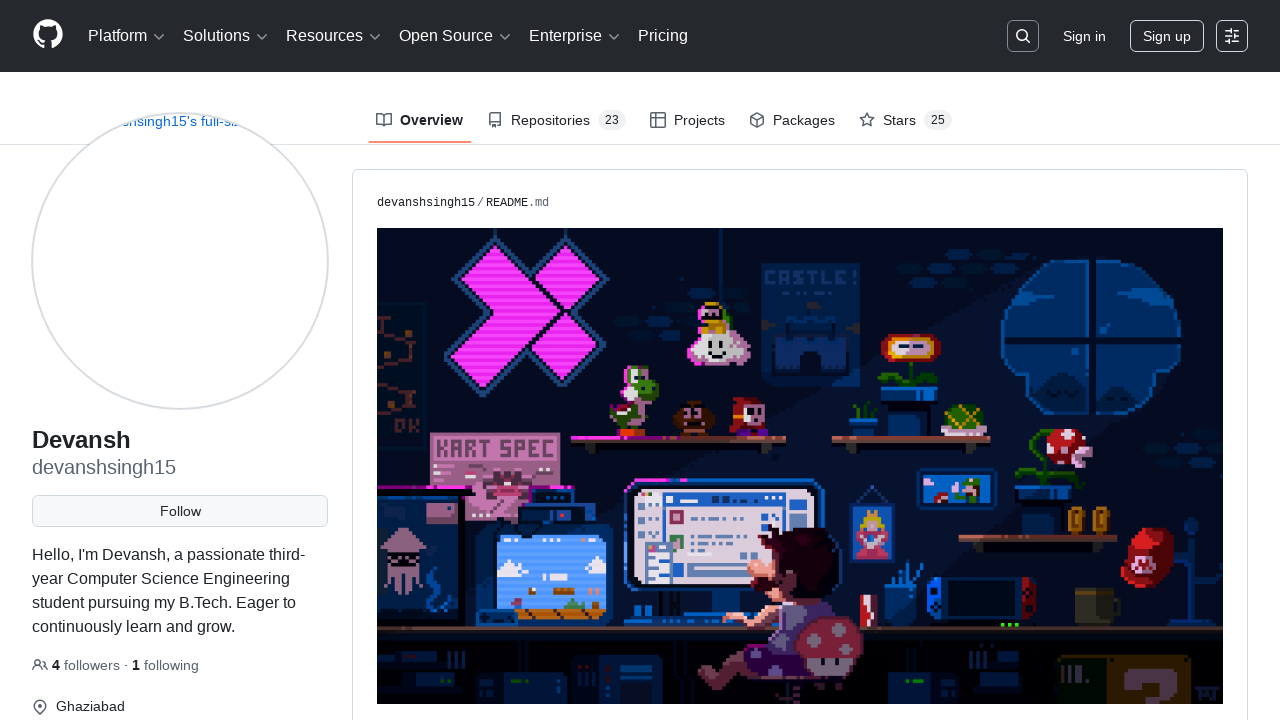